Tests the search functionality on python.org by entering a search query in the search bar and submitting it using the Enter key.

Starting URL: https://www.python.org

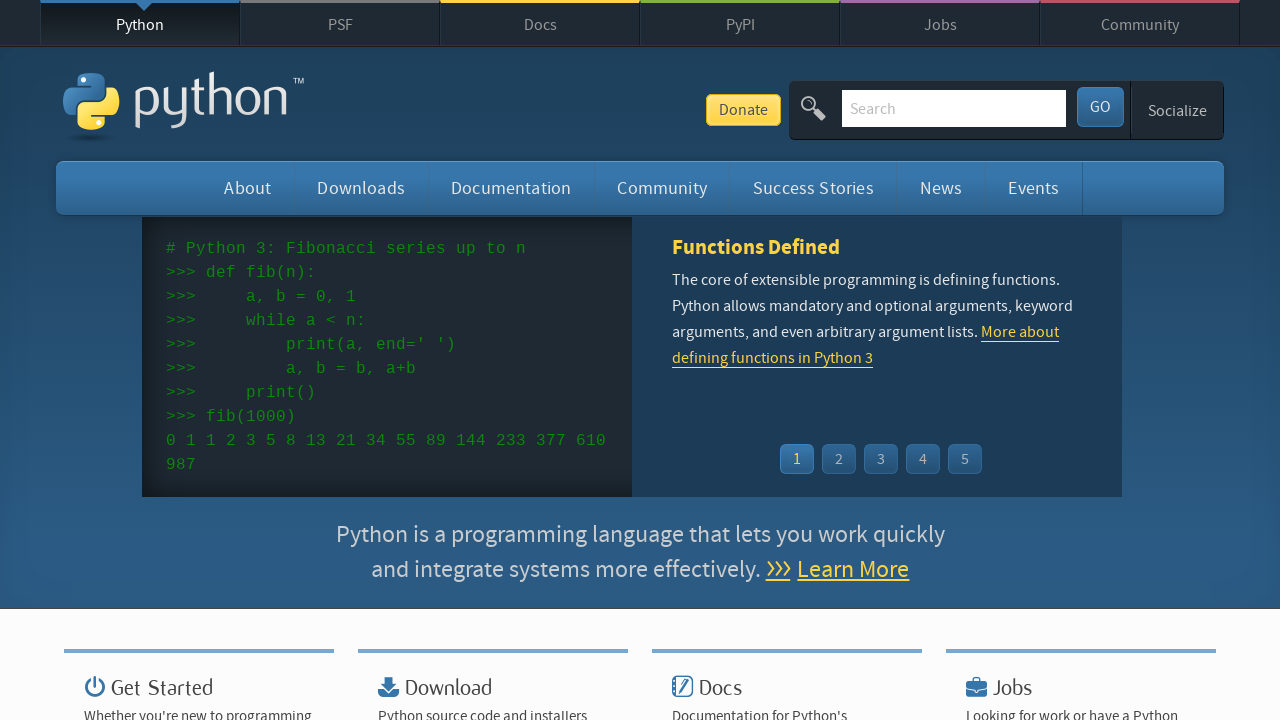

Located search input field on python.org
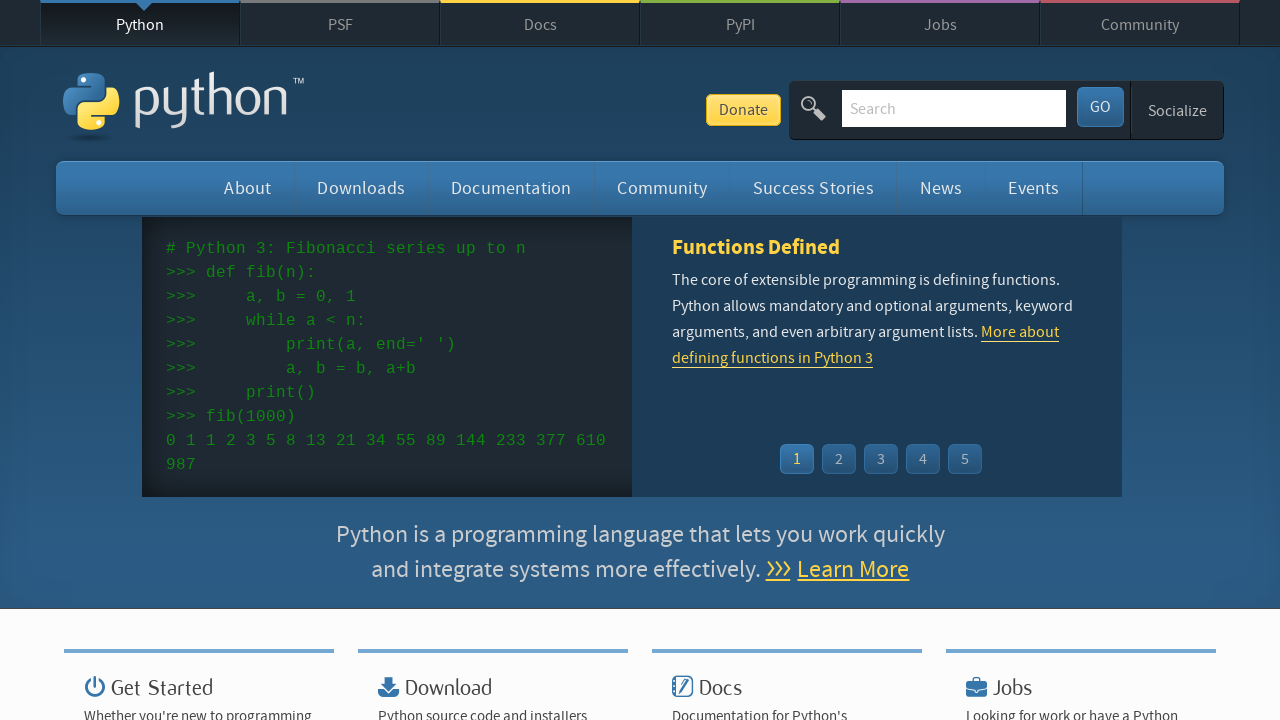

Cleared the search input field on input[name='q']
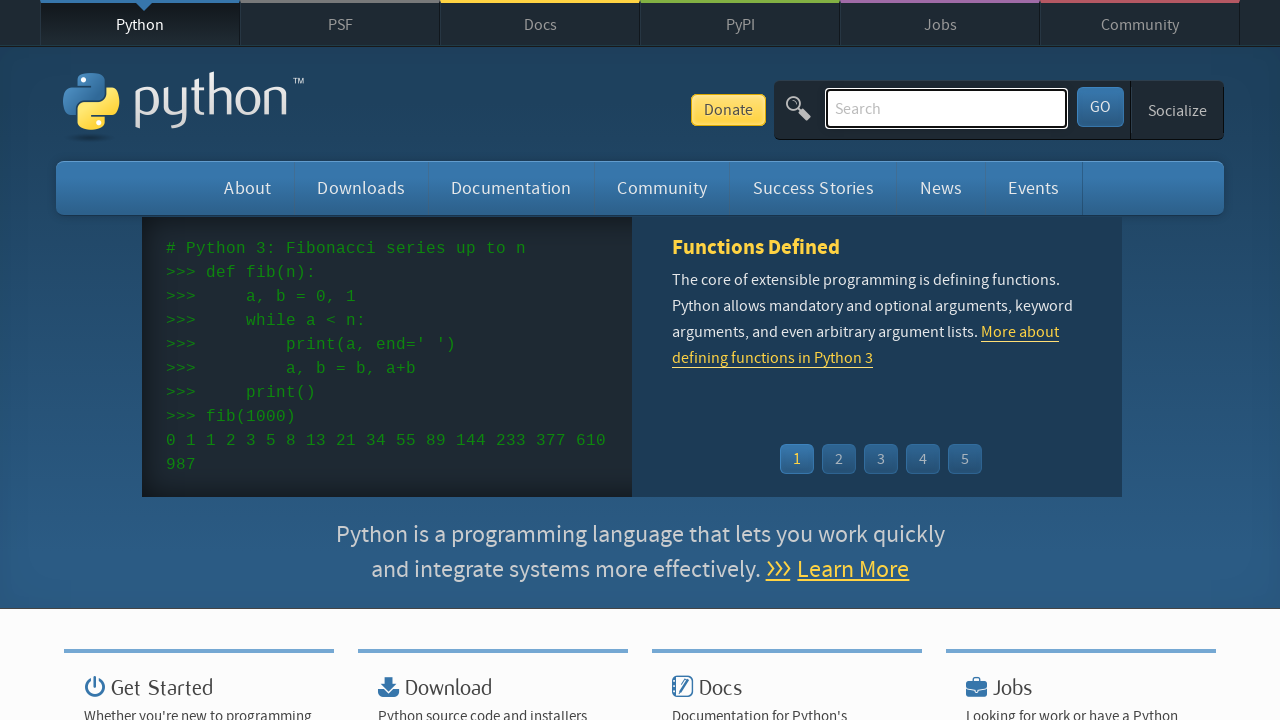

Filled search field with 'getting started with python' on input[name='q']
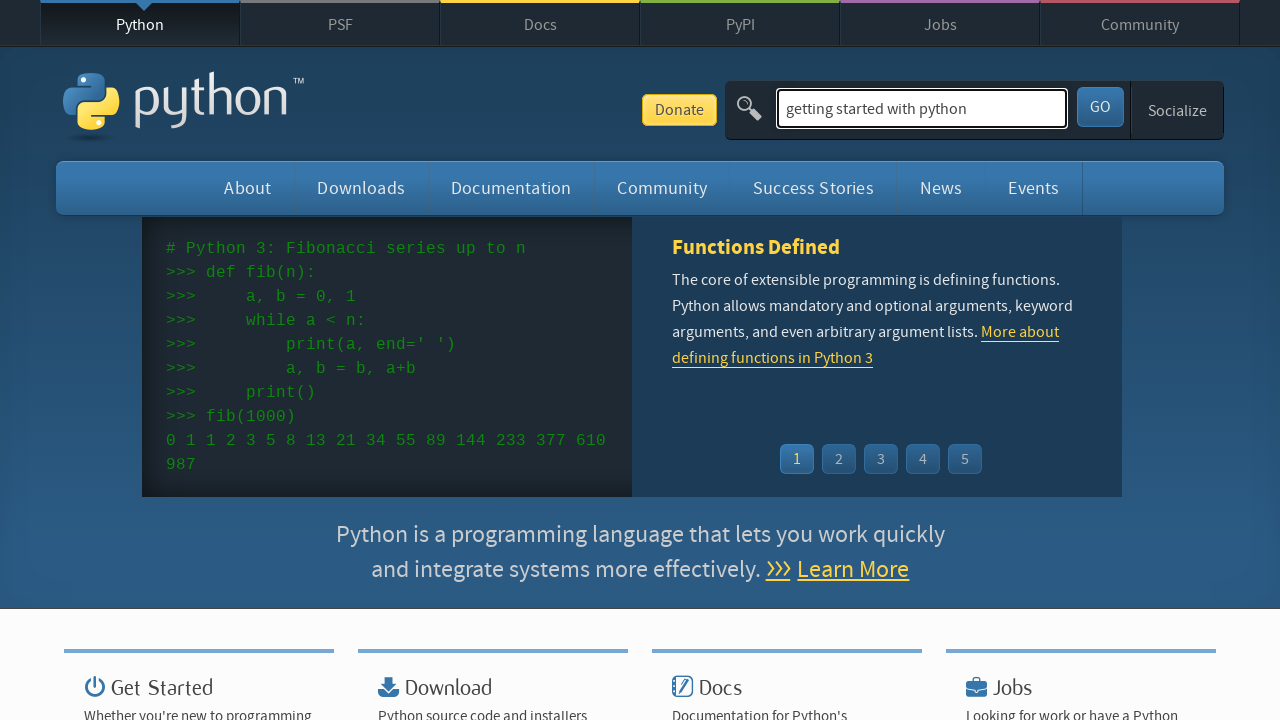

Pressed Enter to submit the search query on input[name='q']
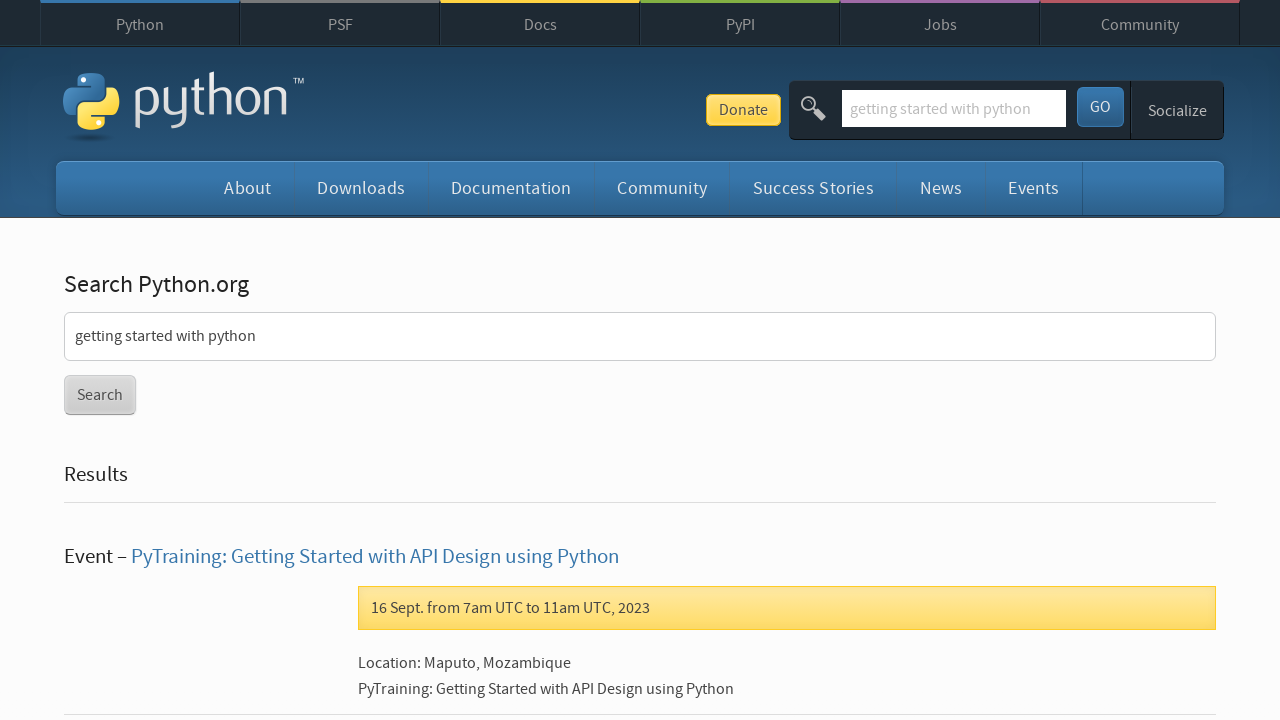

Search results page loaded successfully
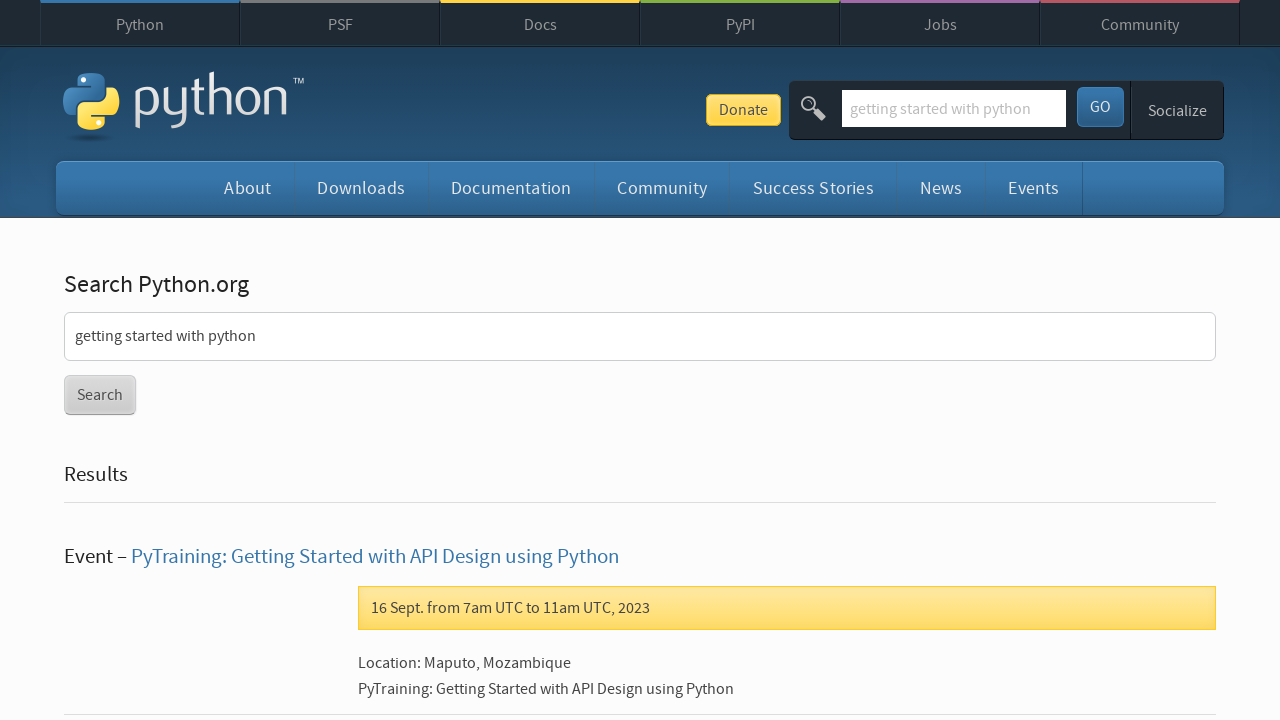

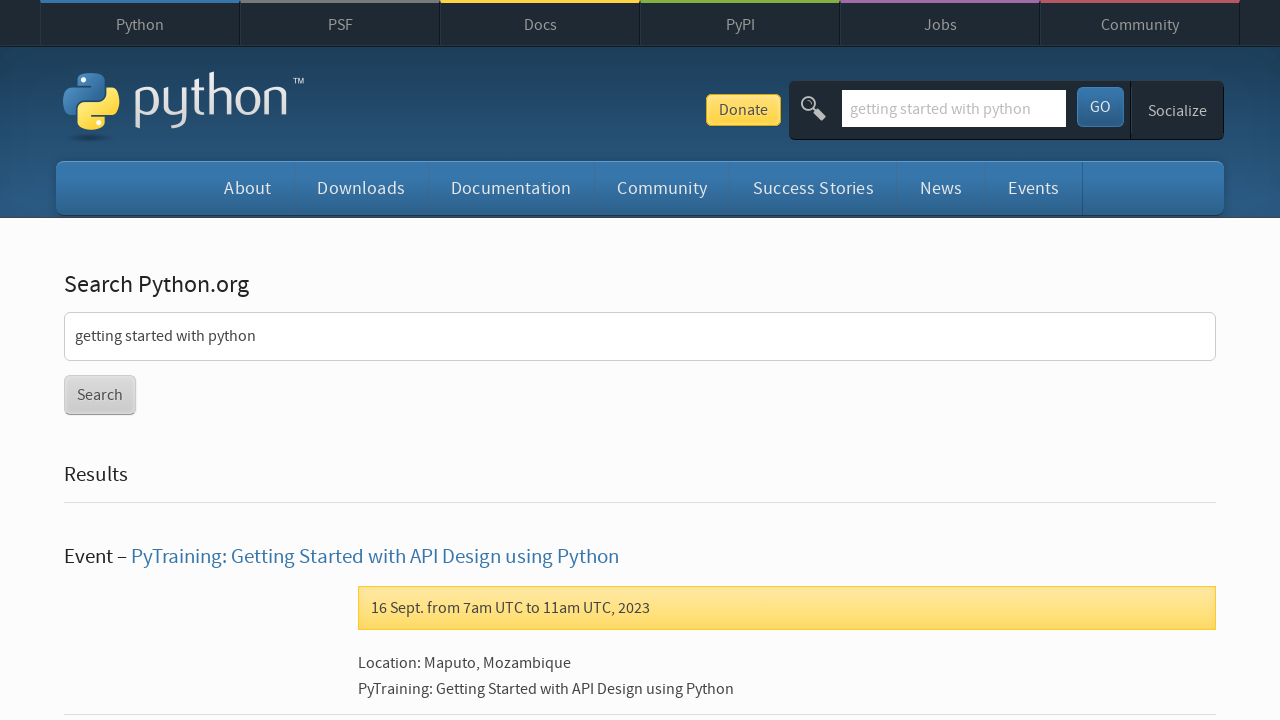